Tests drag and drop functionality on jQuery UI demo page by dragging an element from source to target within an iframe

Starting URL: https://jqueryui.com/droppable/

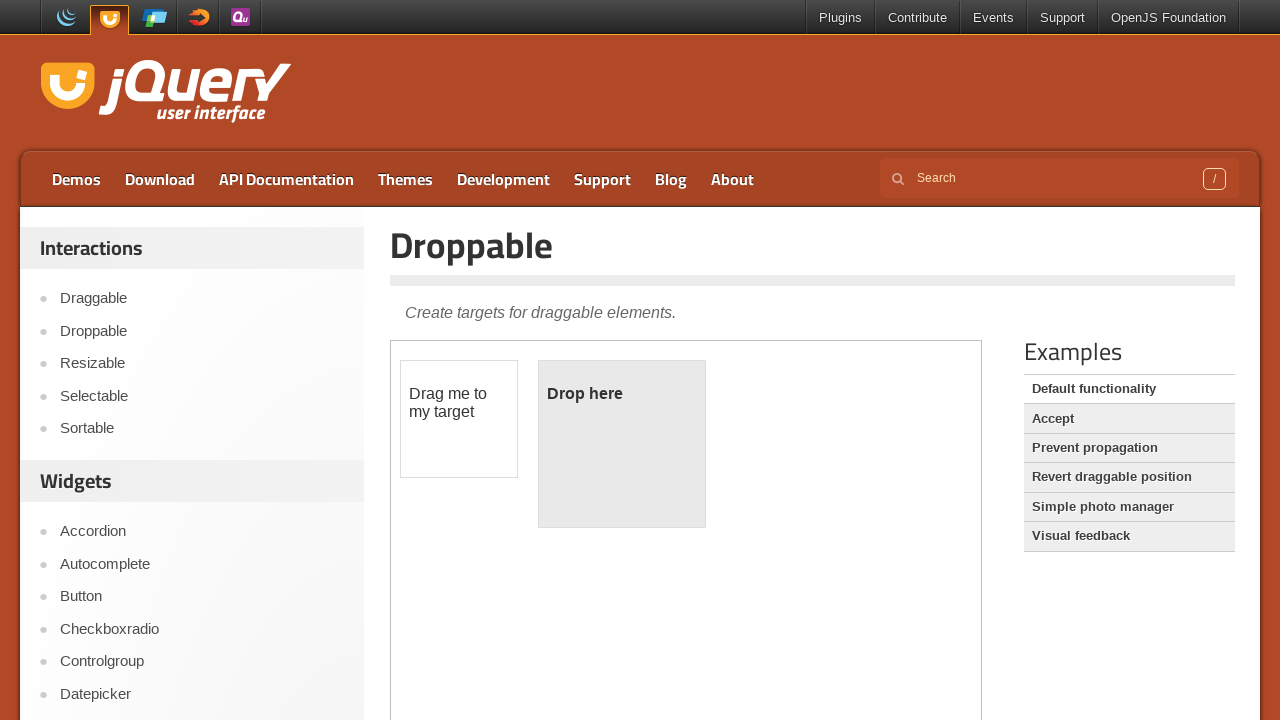

Waited for iframe to be available
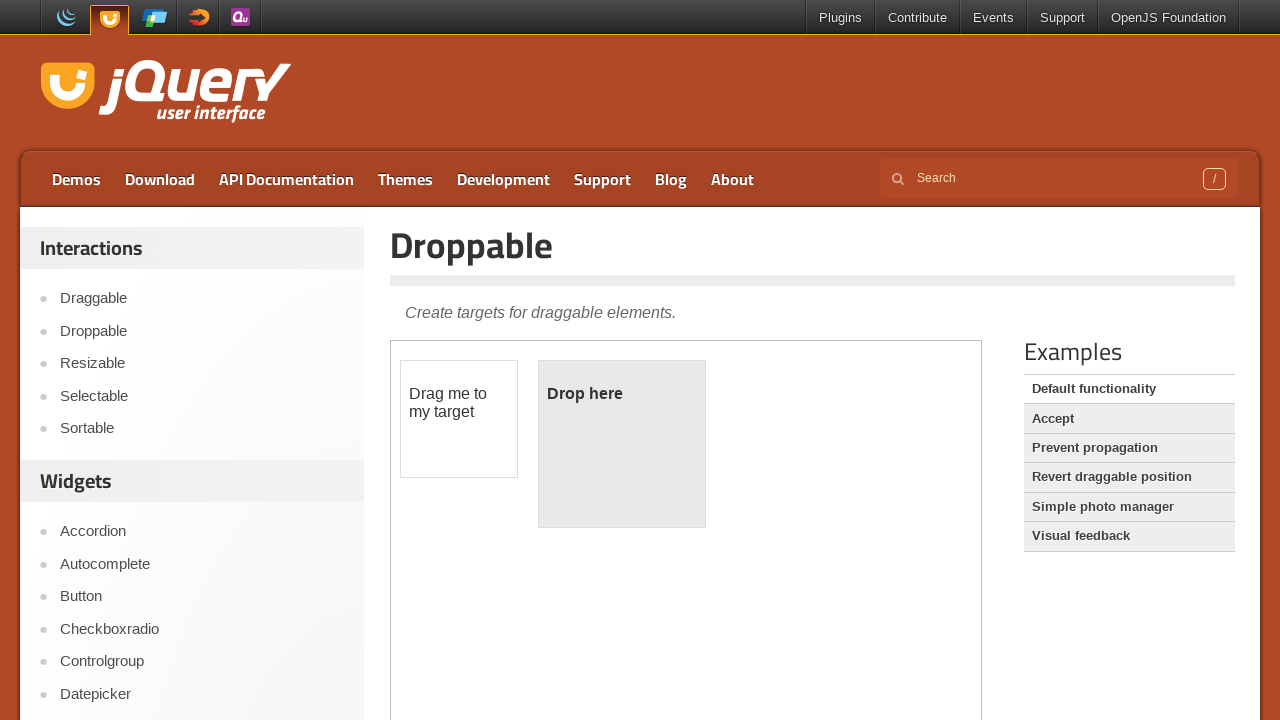

Located and selected first iframe
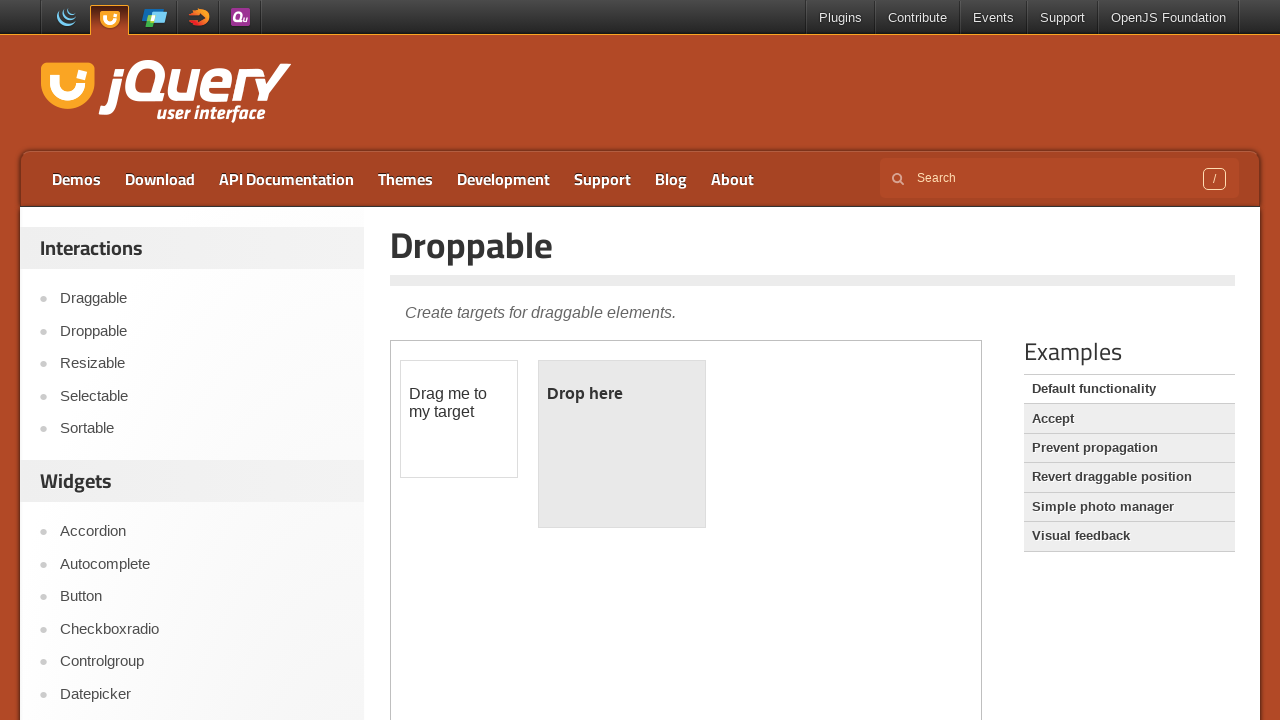

Located draggable element with id 'draggable'
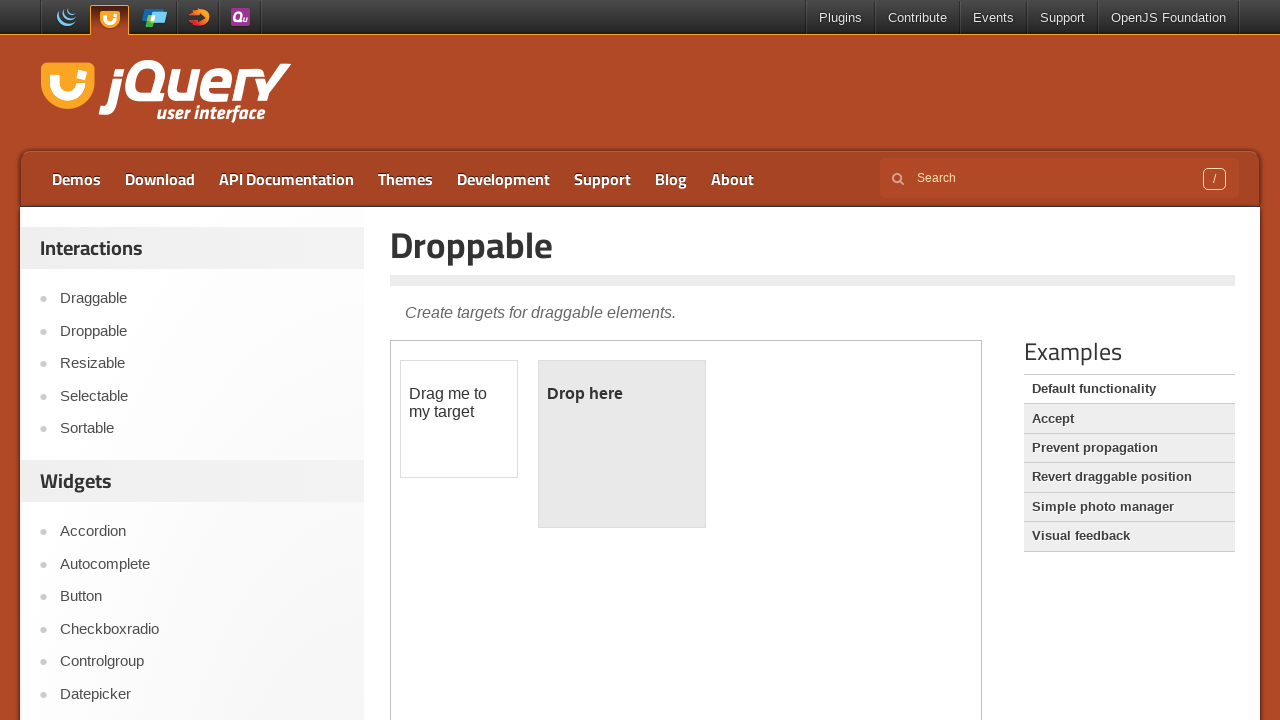

Located droppable target element with id 'droppable'
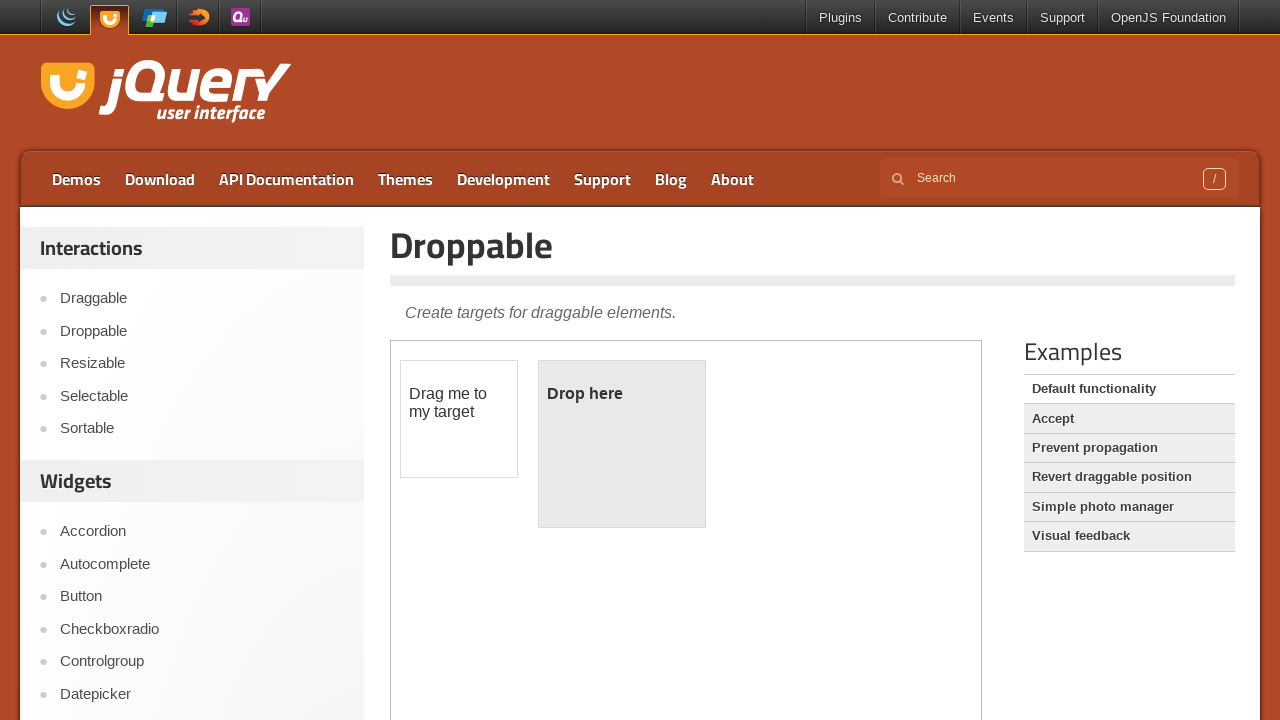

Dragged draggable element to droppable target at (622, 444)
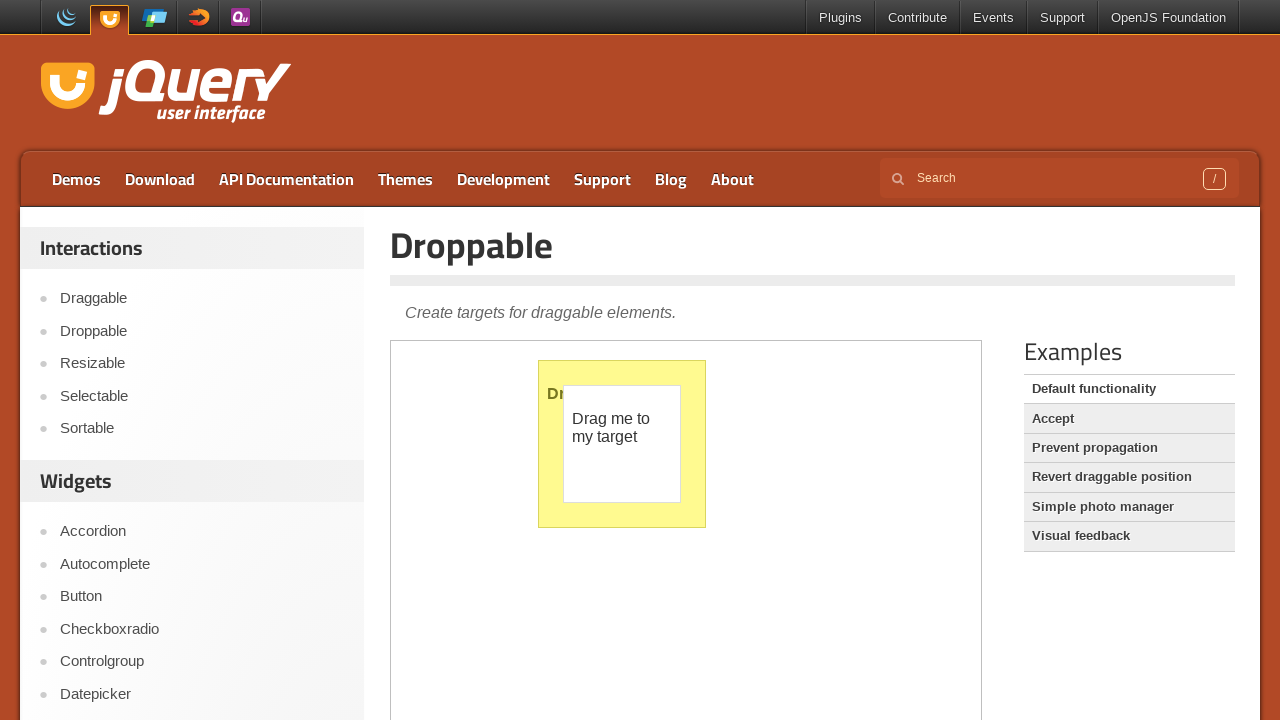

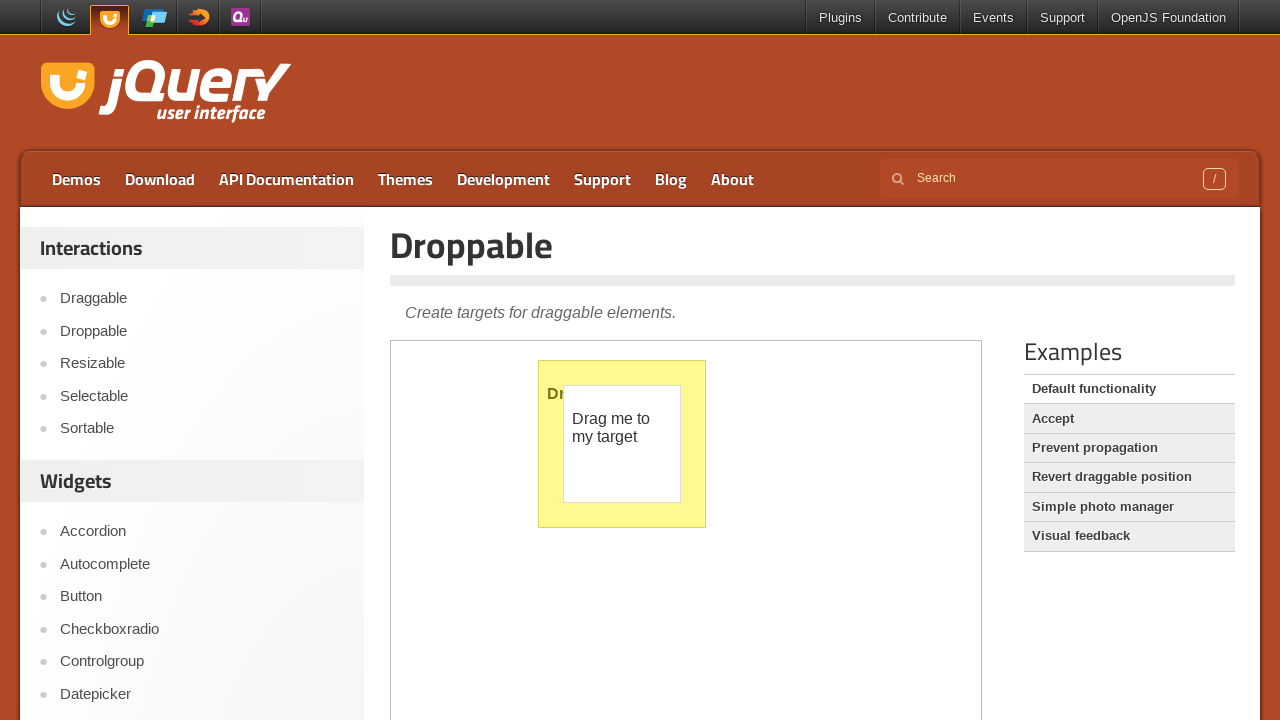